Tests the percentage calculator on calculator.net by navigating to the math calculator section, selecting the percent calculator, entering two values (40 and 5), and clicking calculate to get the result.

Starting URL: http://www.calculator.net/

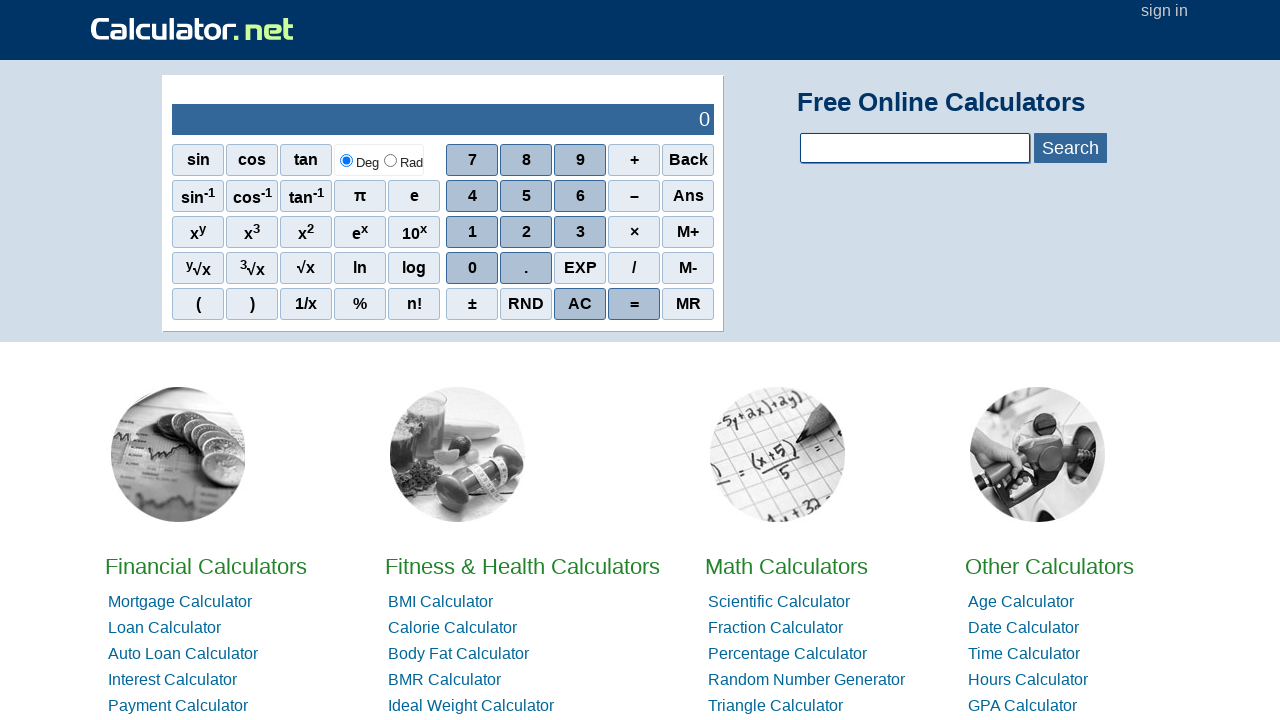

Clicked on Math Calculator button at (786, 566) on div [class='hh'] [href='/math-calculator.html']
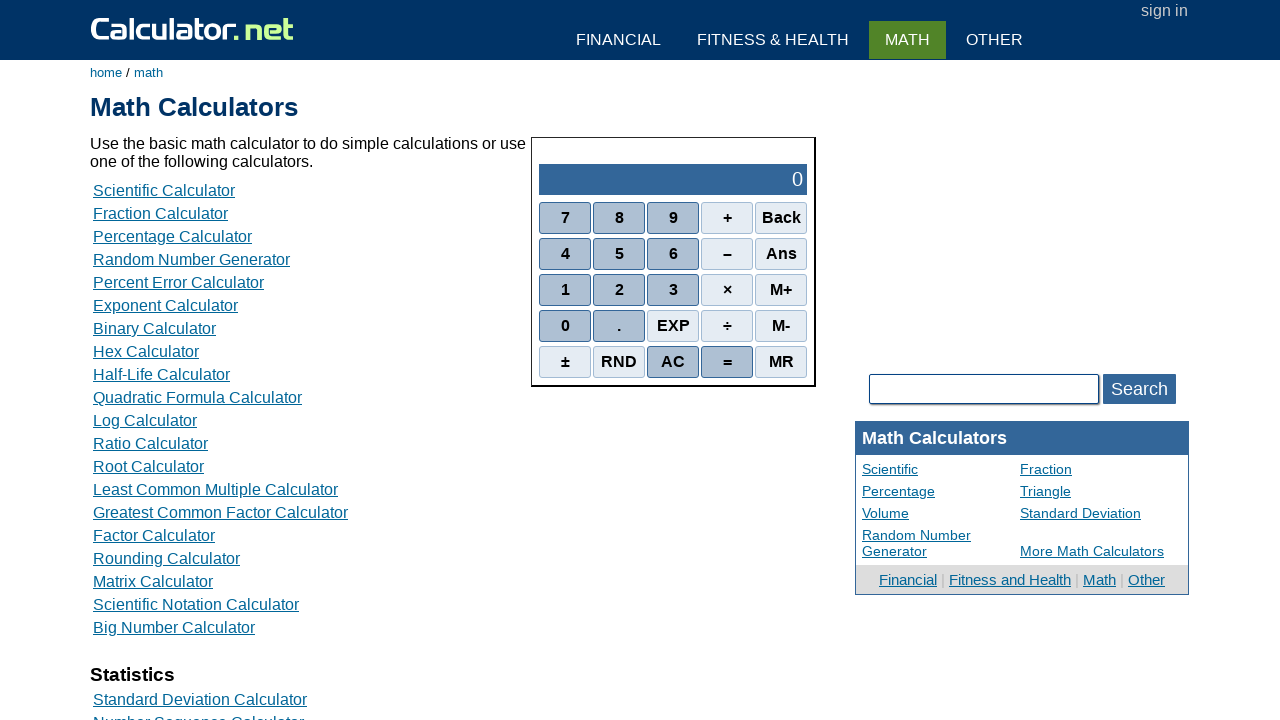

Clicked on Percent Calculator link at (172, 236) on [class='sectionlists'] [href='/percent-calculator.html']
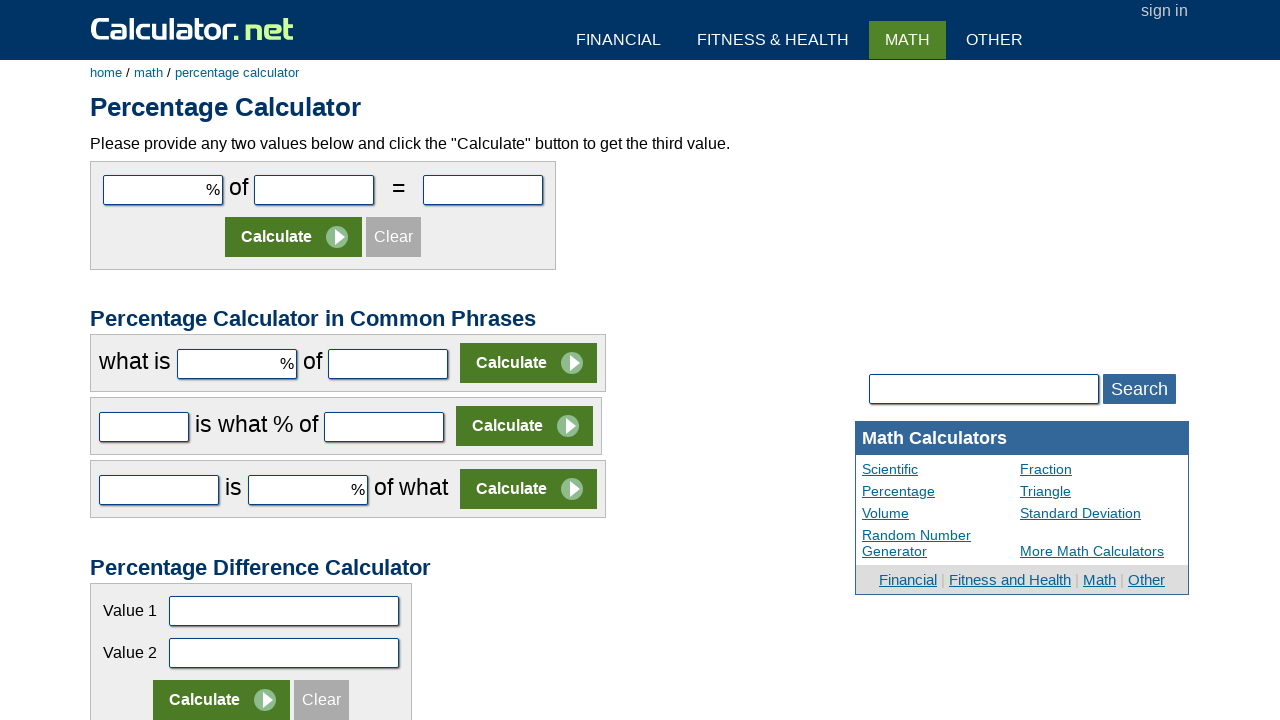

Filled first value field with 40 on [id=cpar1]
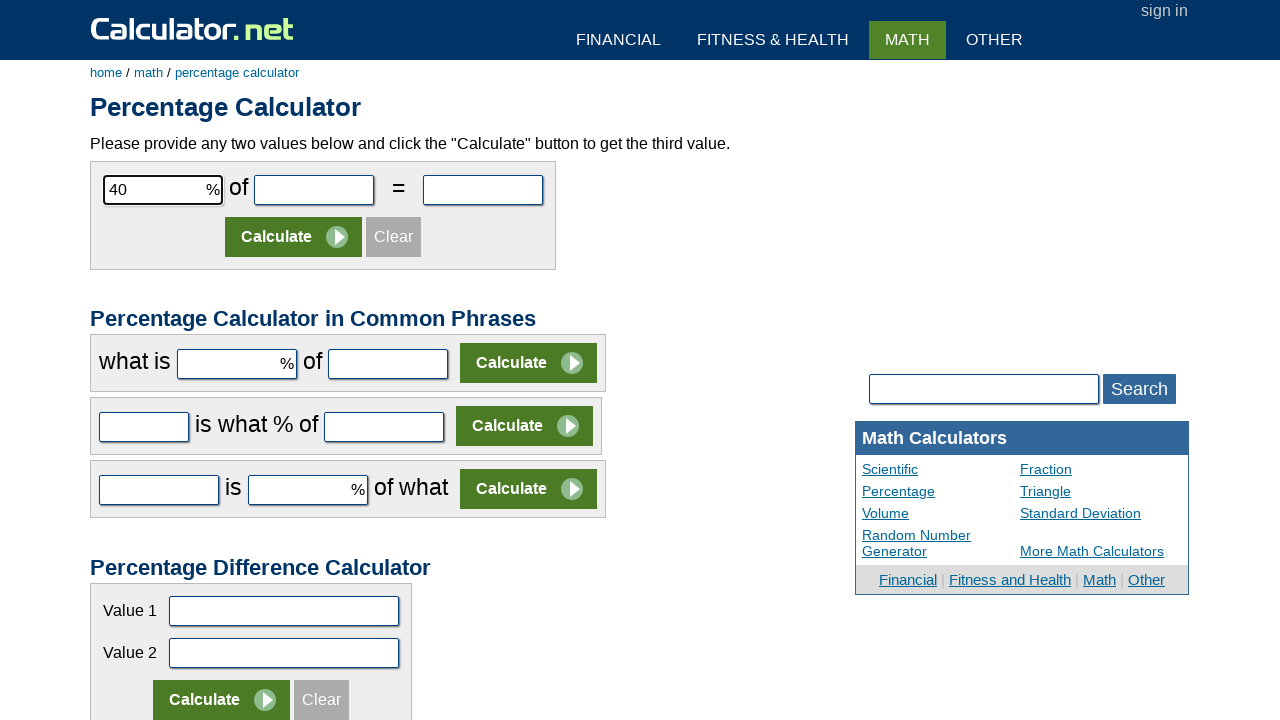

Filled second value field with 5 on [id=cpar2]
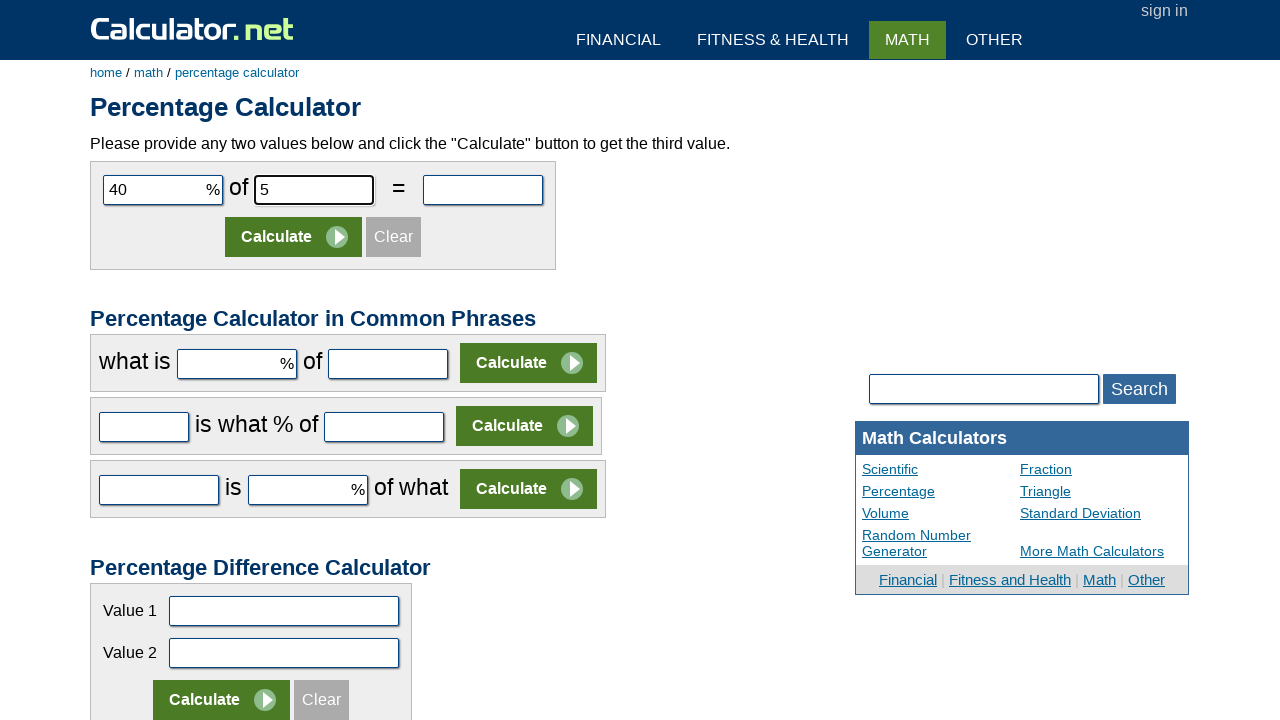

Clicked Calculate button at (294, 237) on [value='Calculate']
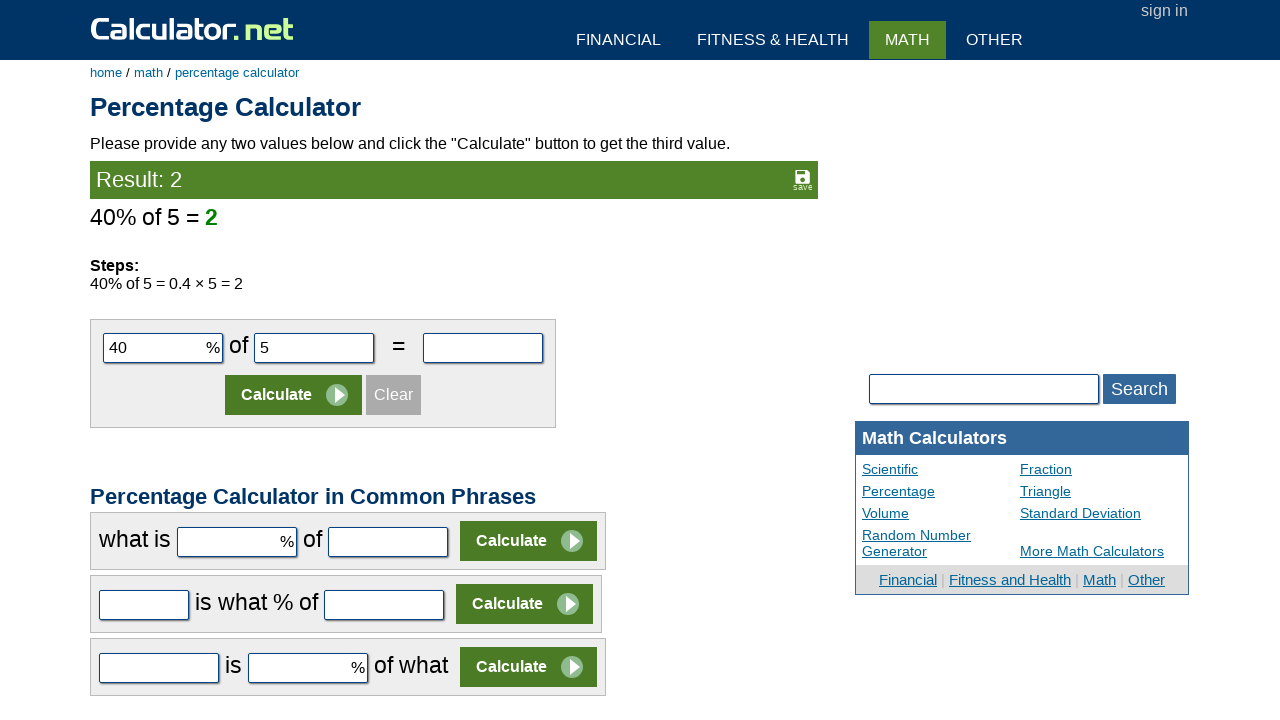

Waited for result to appear
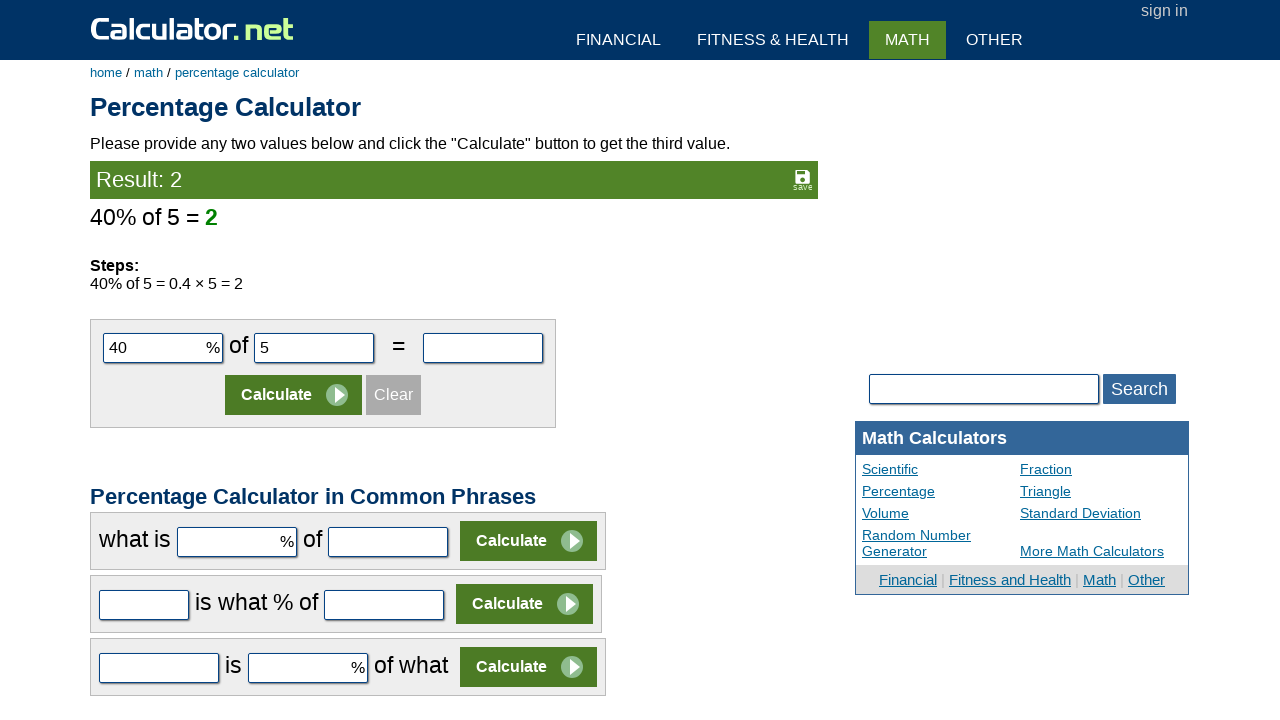

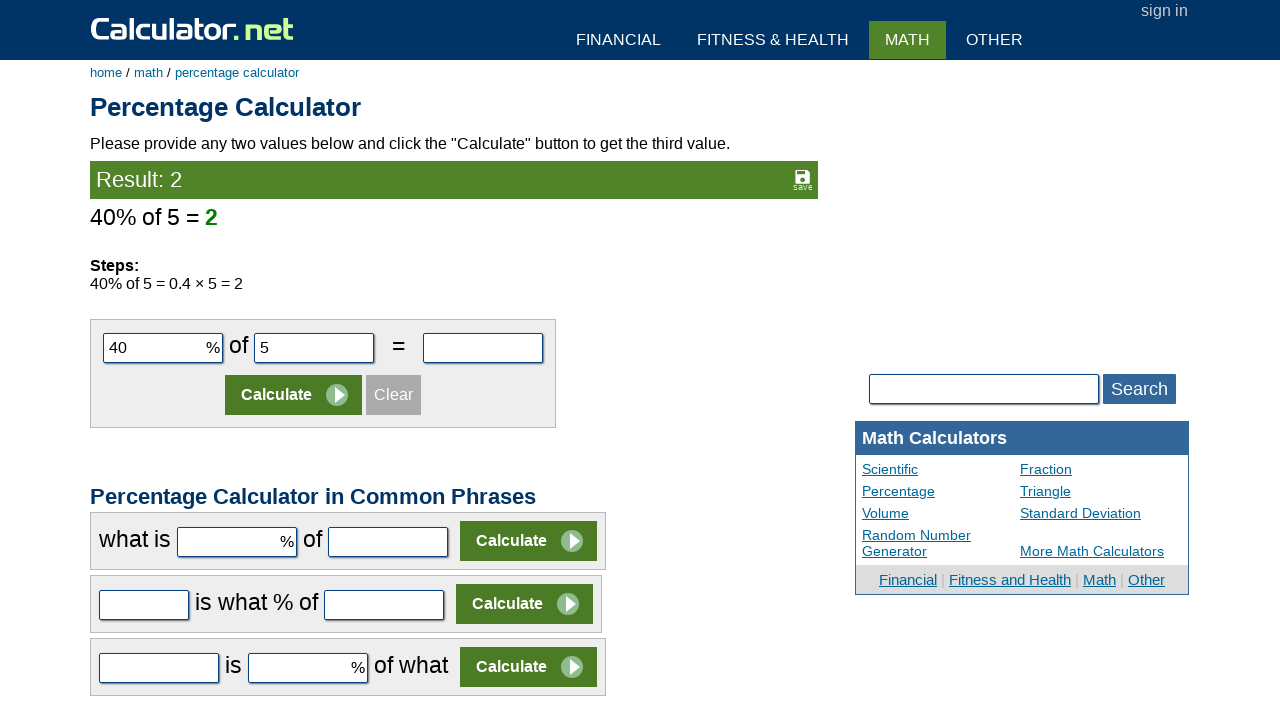